Tests data table search functionality by filtering by country name and verifying row data, then tests removing a row

Starting URL: https://www.jqueryscript.net/demo/CRUD-Data-Grid-Plugin-jQuery-Quickgrid/

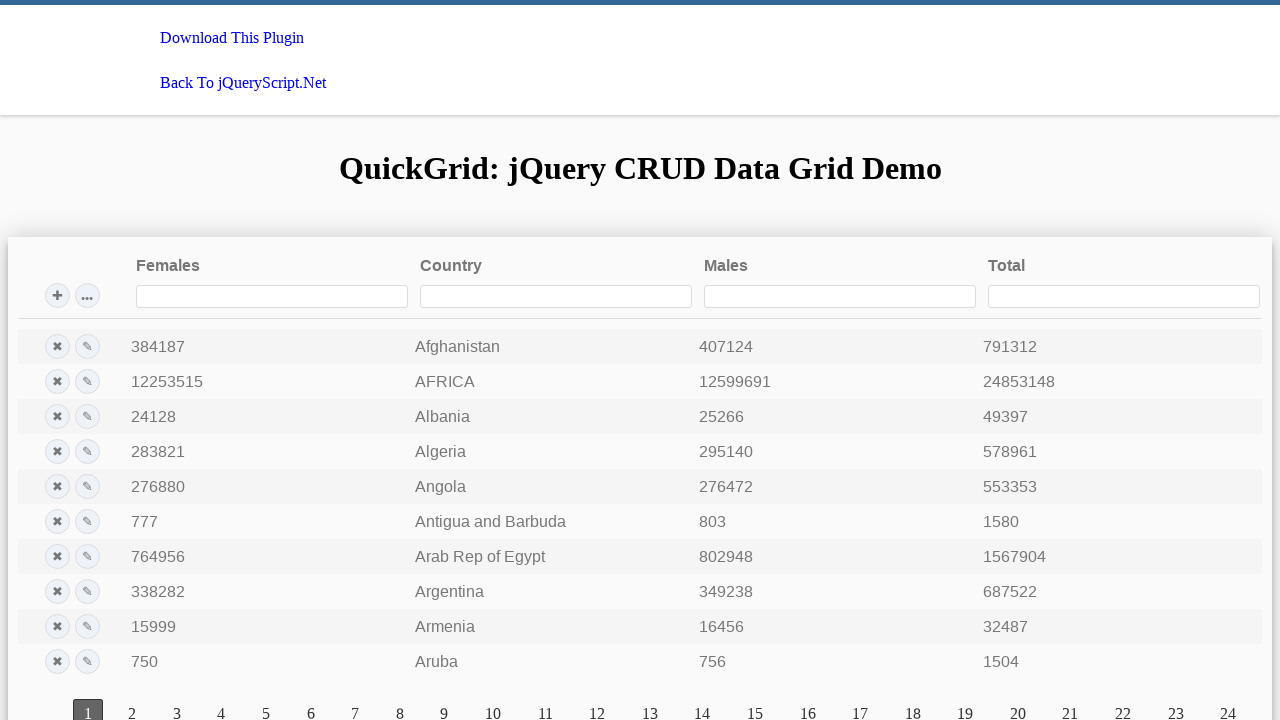

Reloaded the page to start test
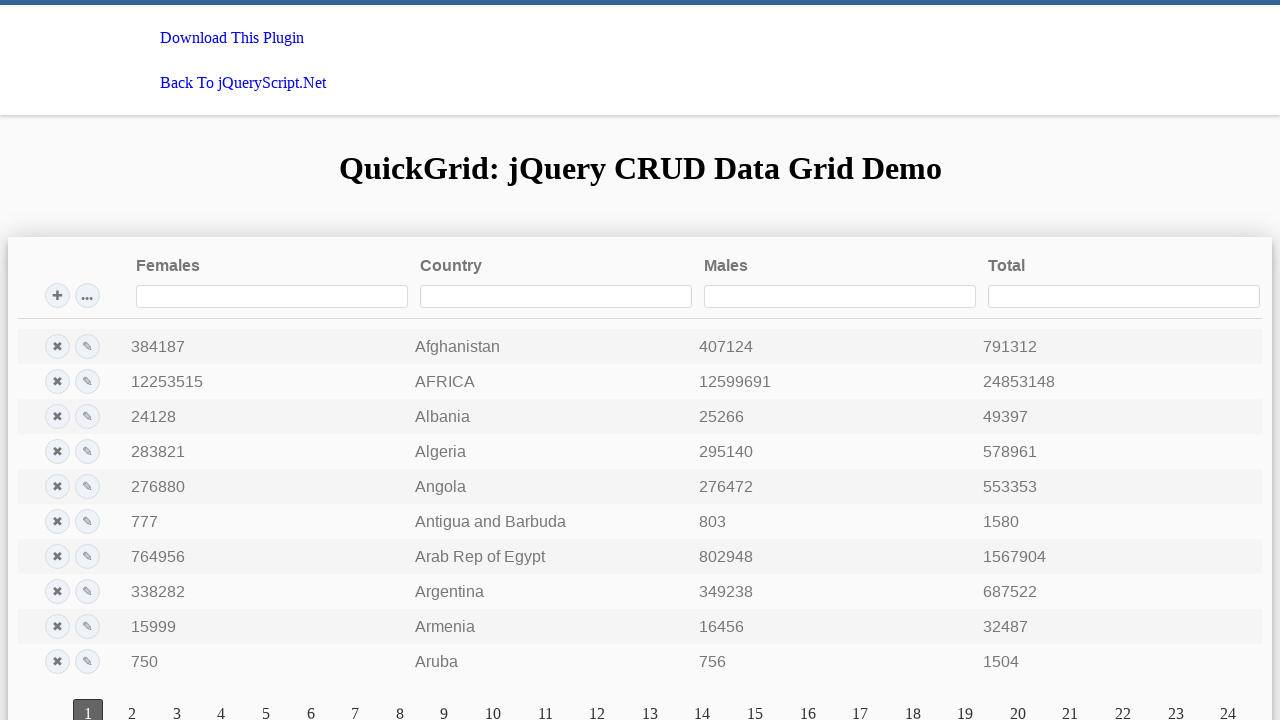

Entered 'AFRICA' in the Country search field on input[name='Country'], th:has-text('Country') input, input[placeholder*='Country
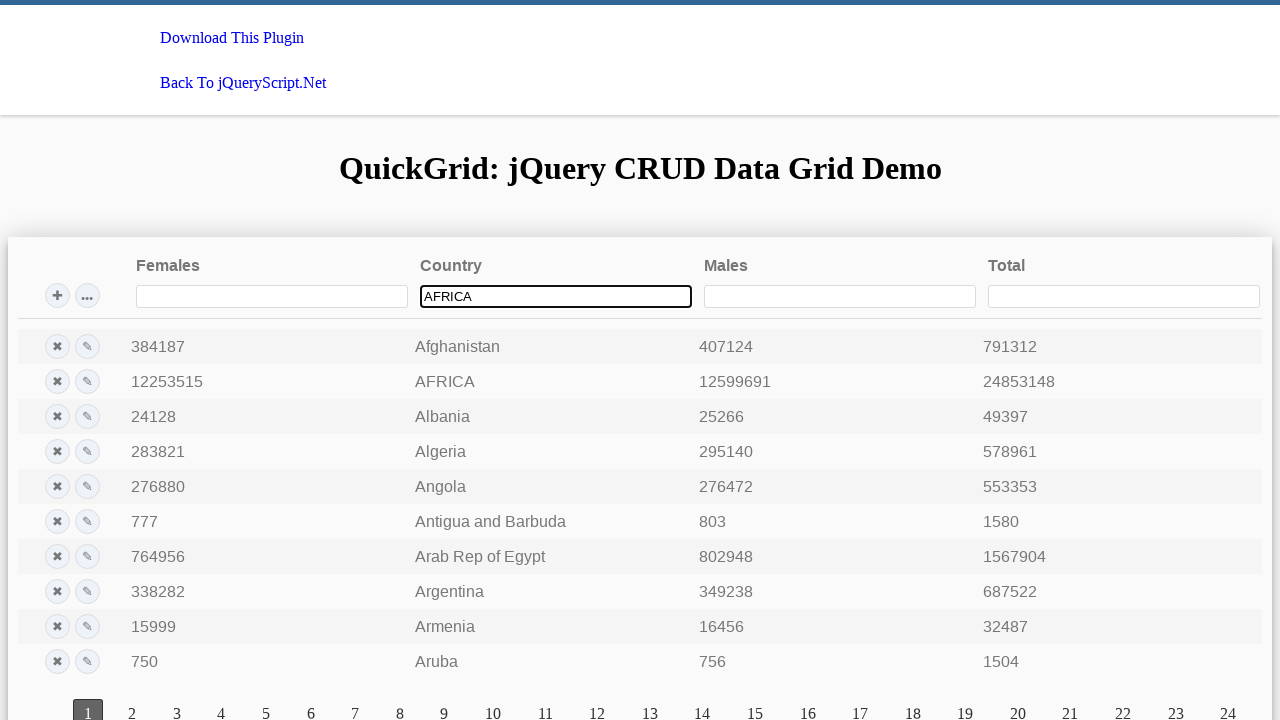

Verified AFRICA row appeared in filtered results
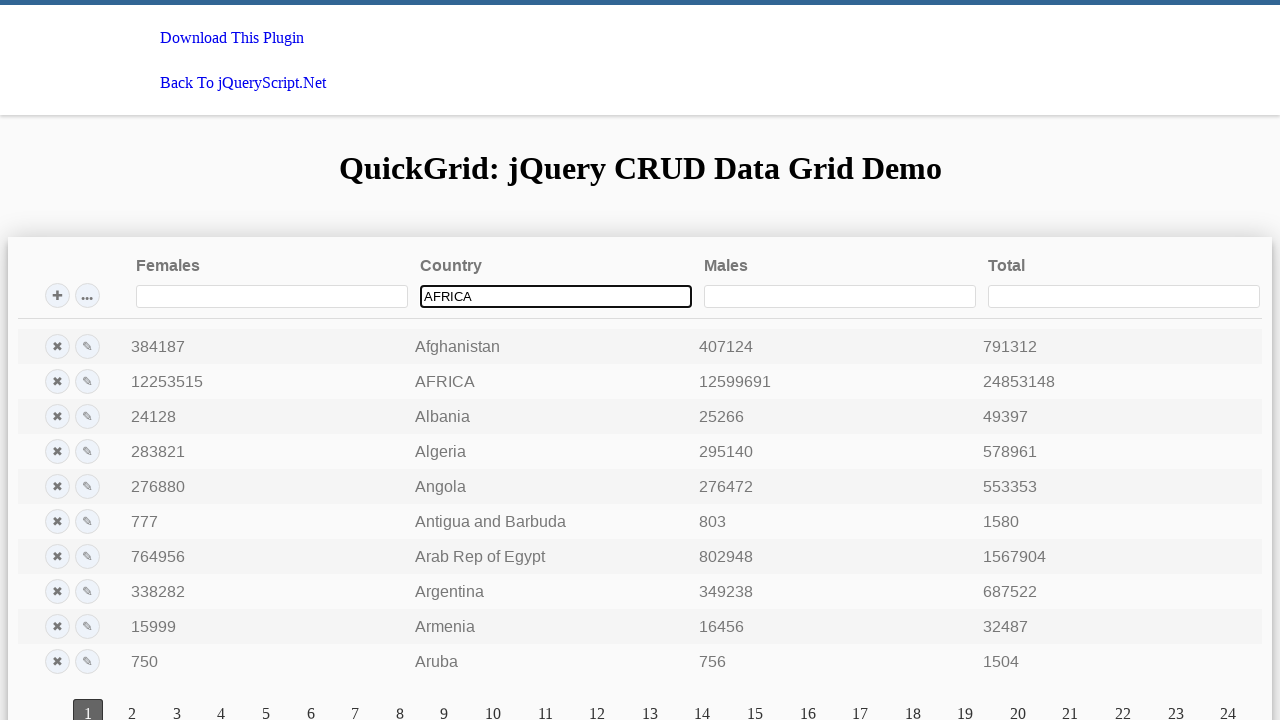

Waited 3 seconds for results to stabilize
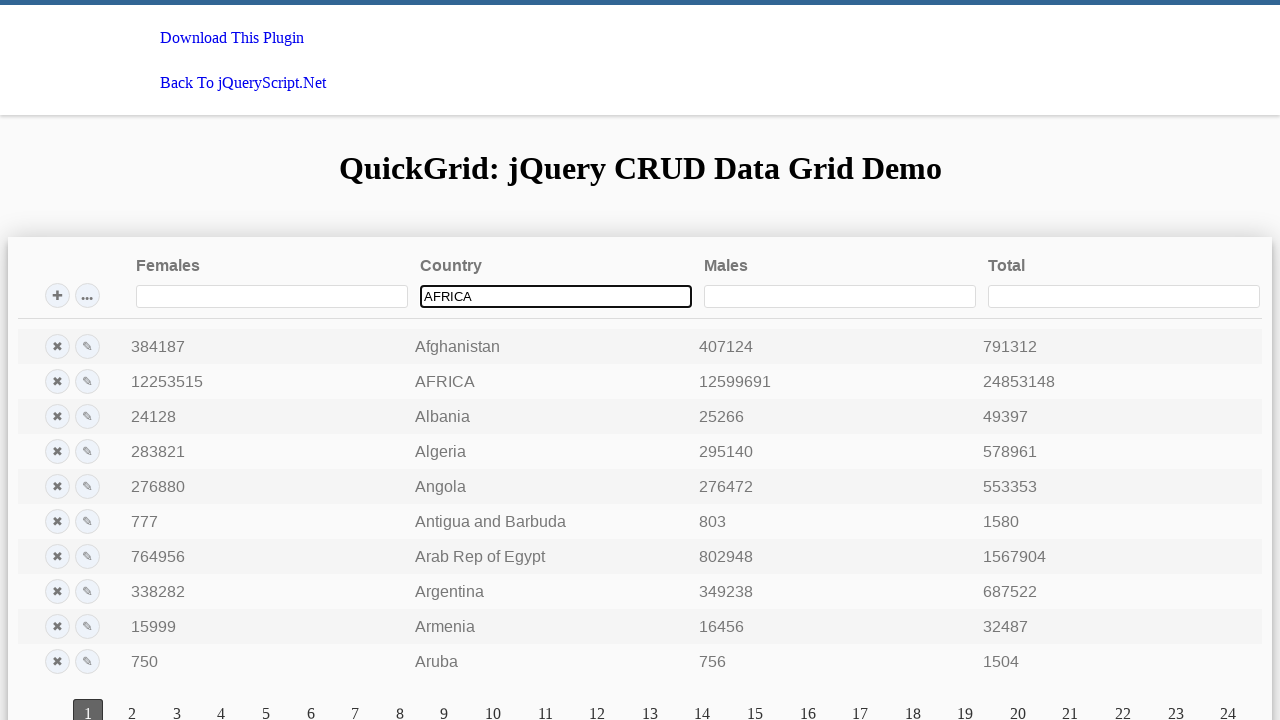

Reloaded the page before removing row
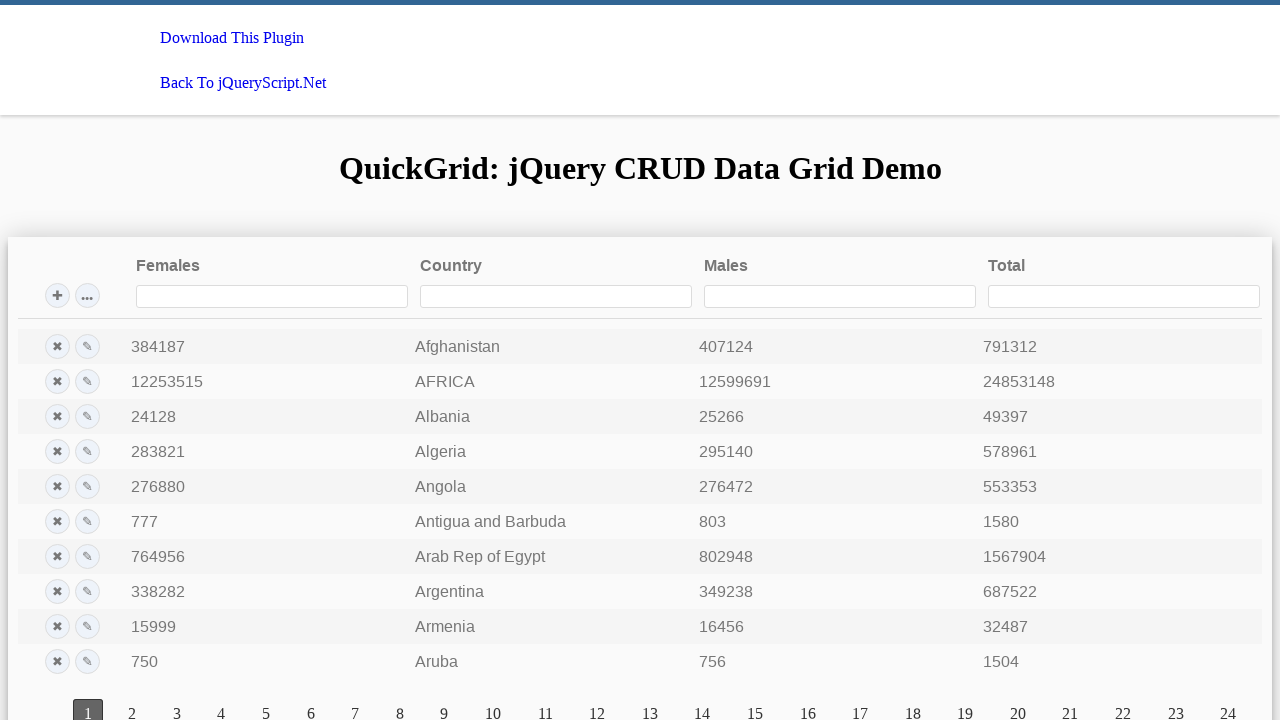

Clicked remove button for the AFRICA row at (57, 382) on tr:has-text('AFRICA') .remove, tr:has-text('AFRICA') [class*='remove'], tr:has-t
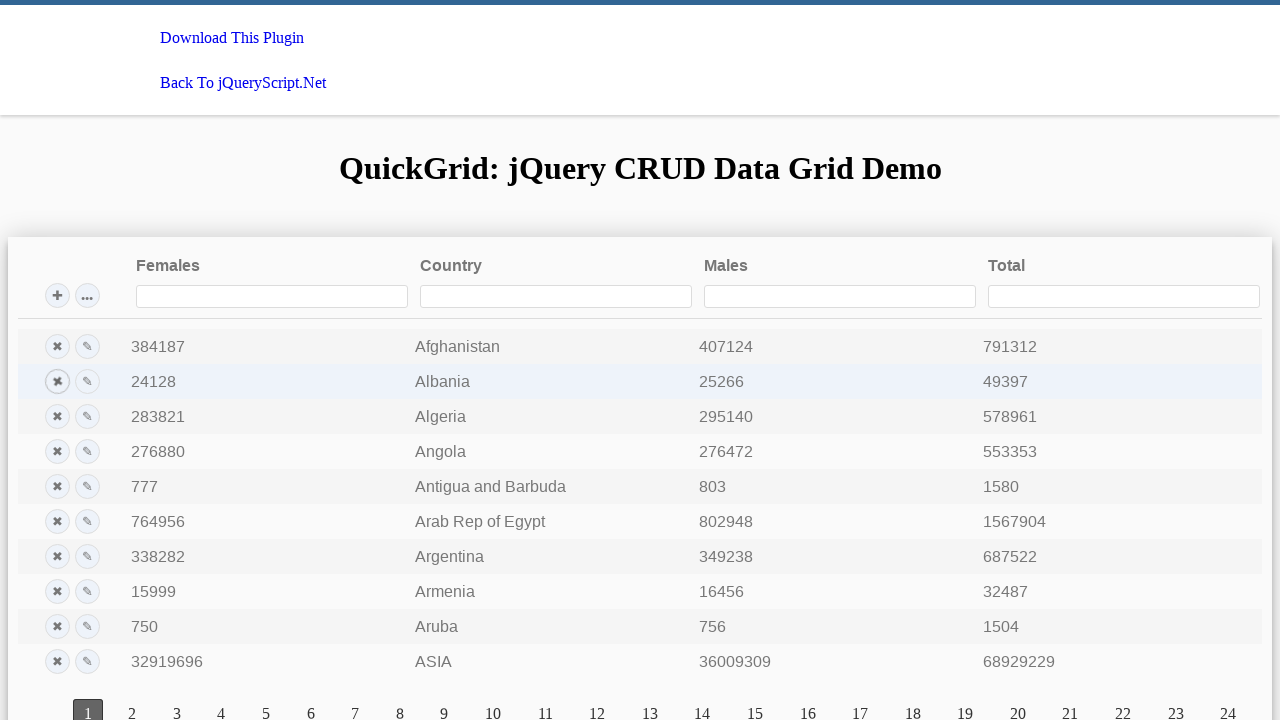

Searched for 'AFRICA' again to verify row was removed on input[name='Country'], th:has-text('Country') input, input[placeholder*='Country
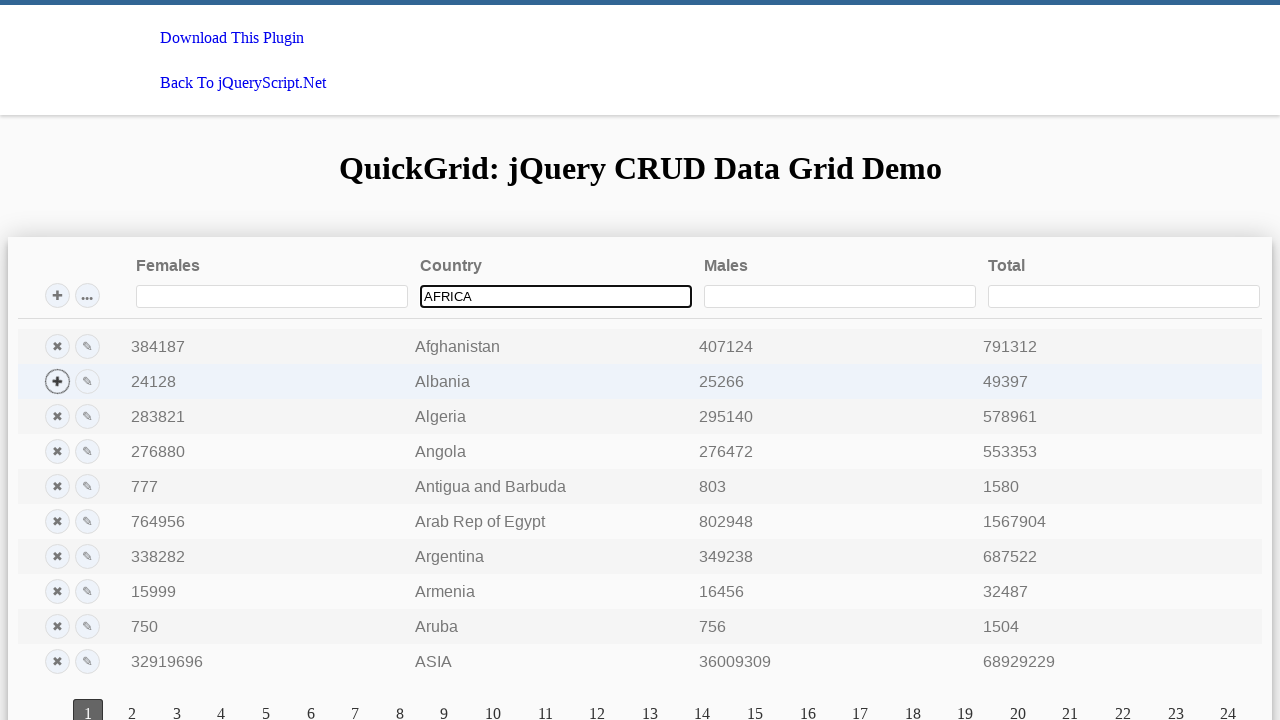

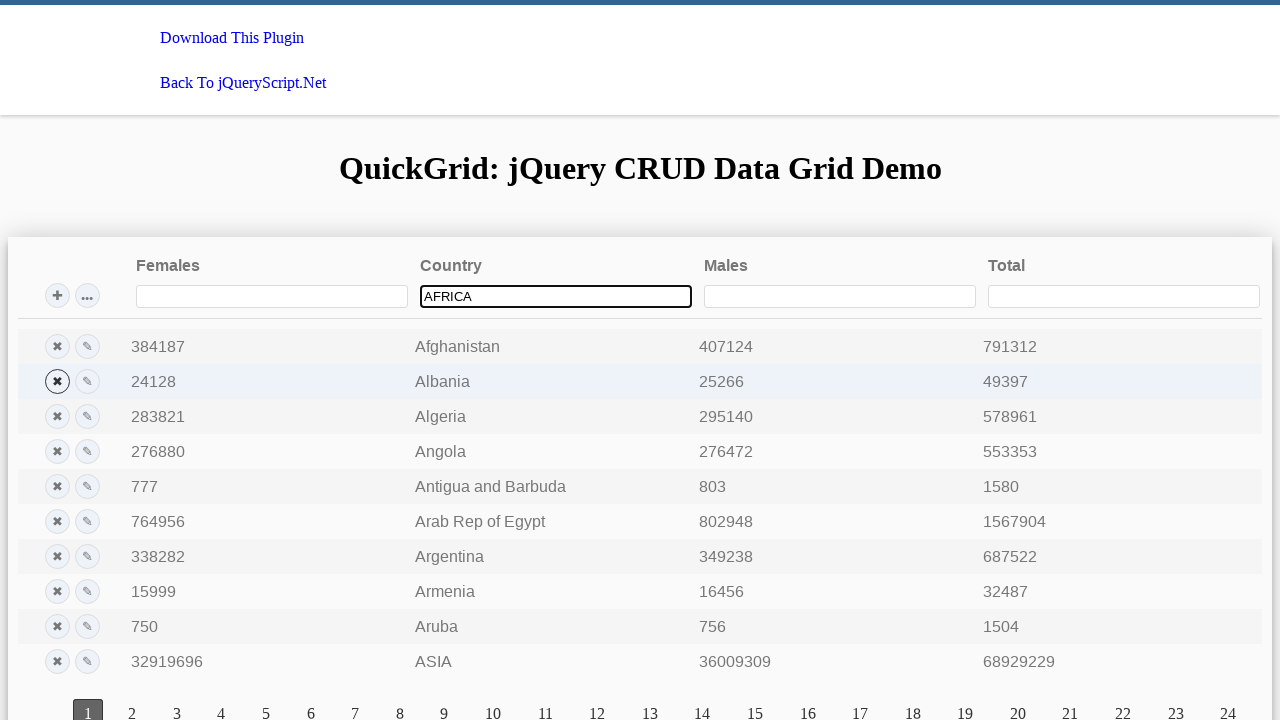